Navigates to a practice page and verifies that specific form elements can be found by their ID and name attributes

Starting URL: https://learn.letskodeit.com/p/practice

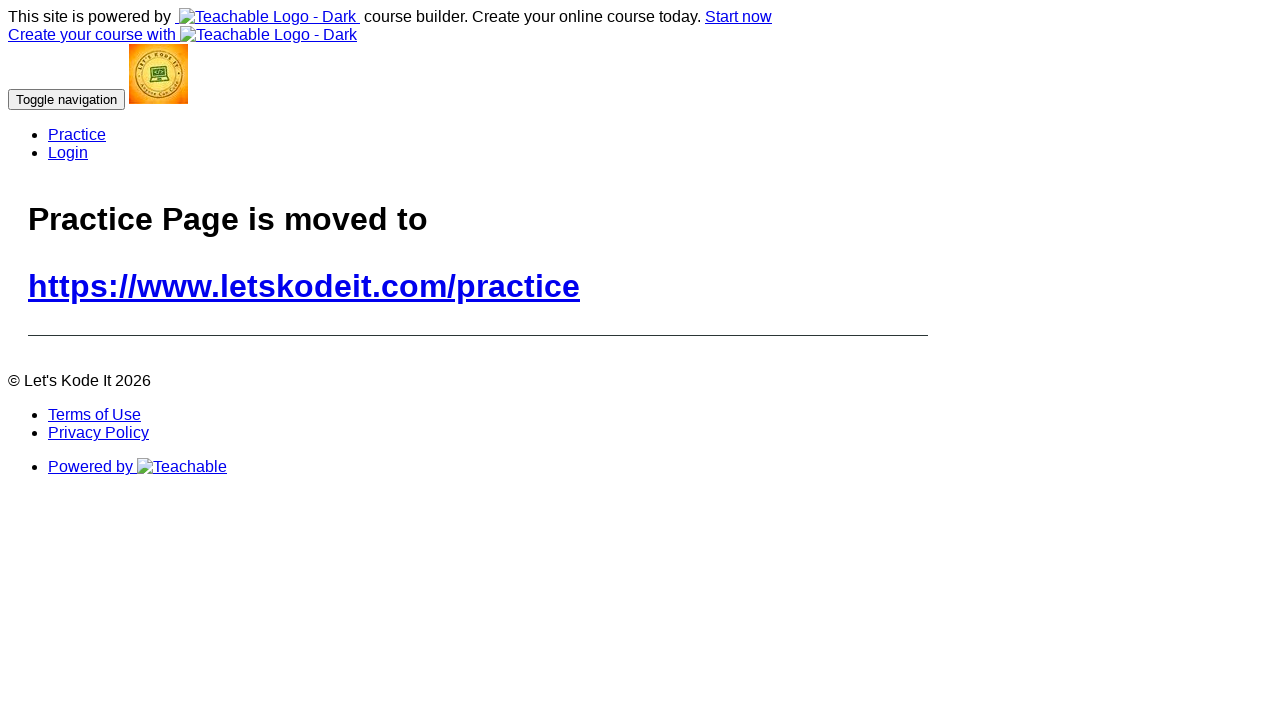

Located draggable element
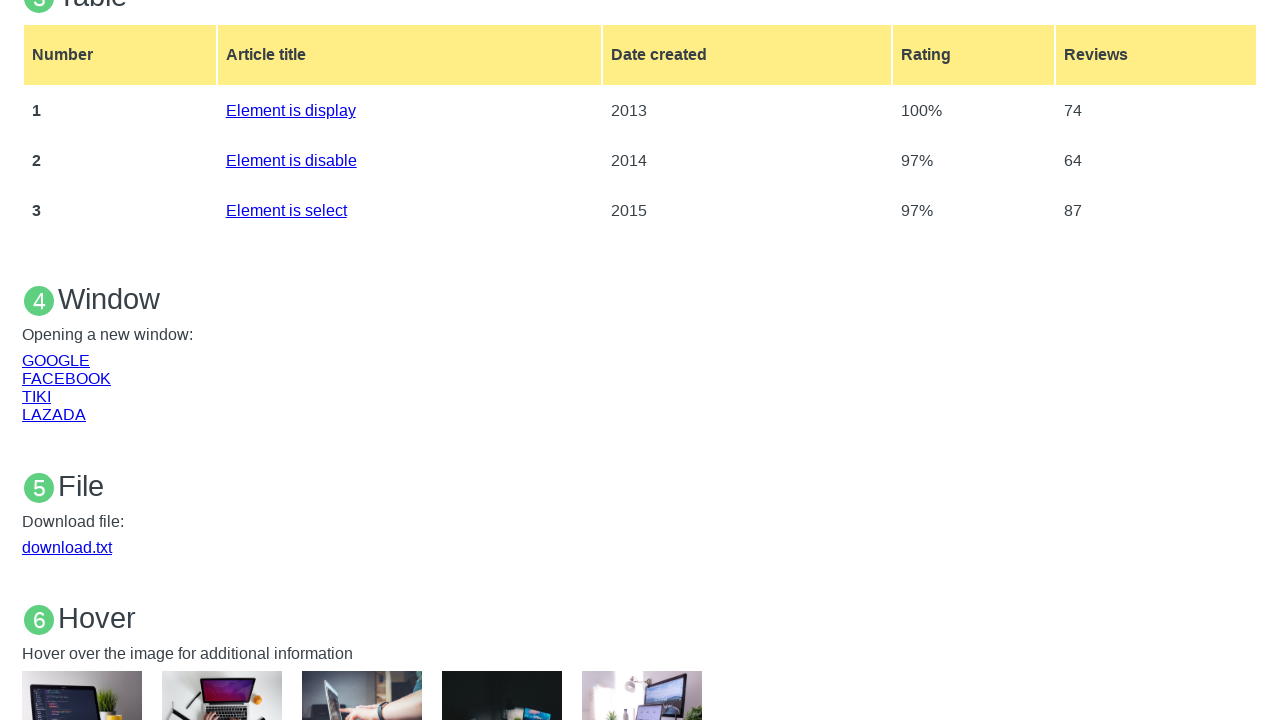

Located drop target element
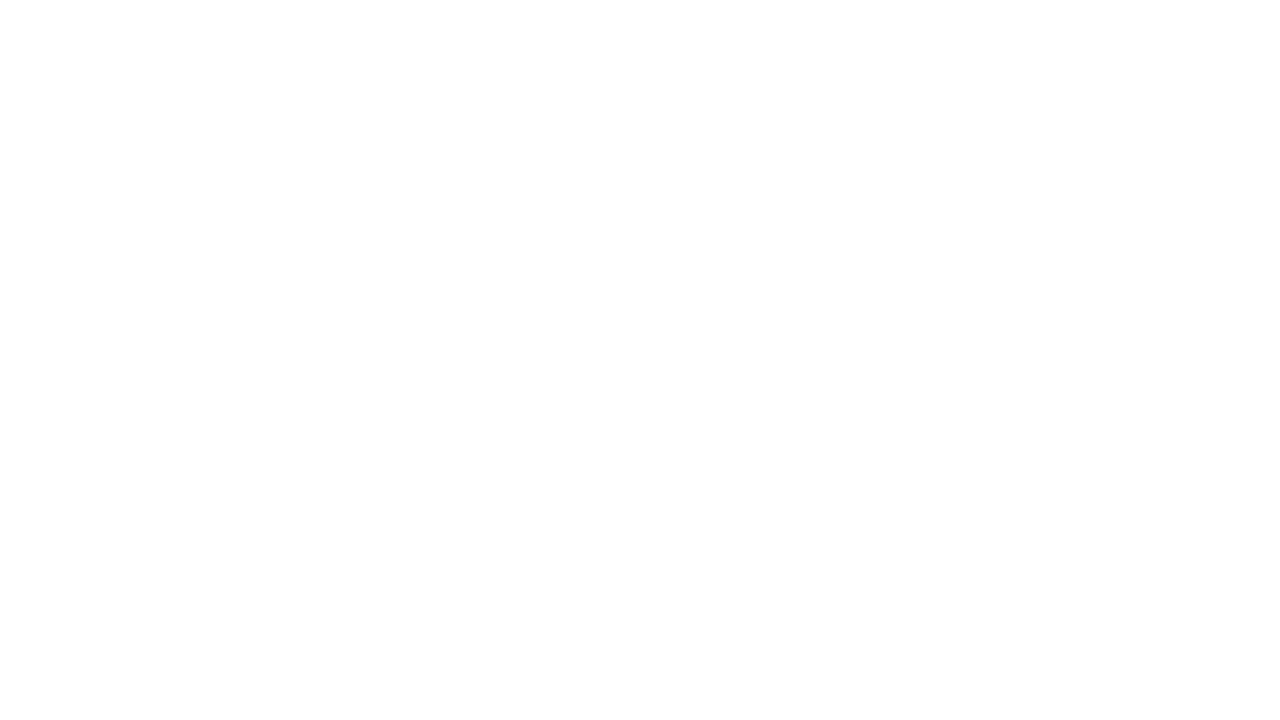

Dragged element from source to target
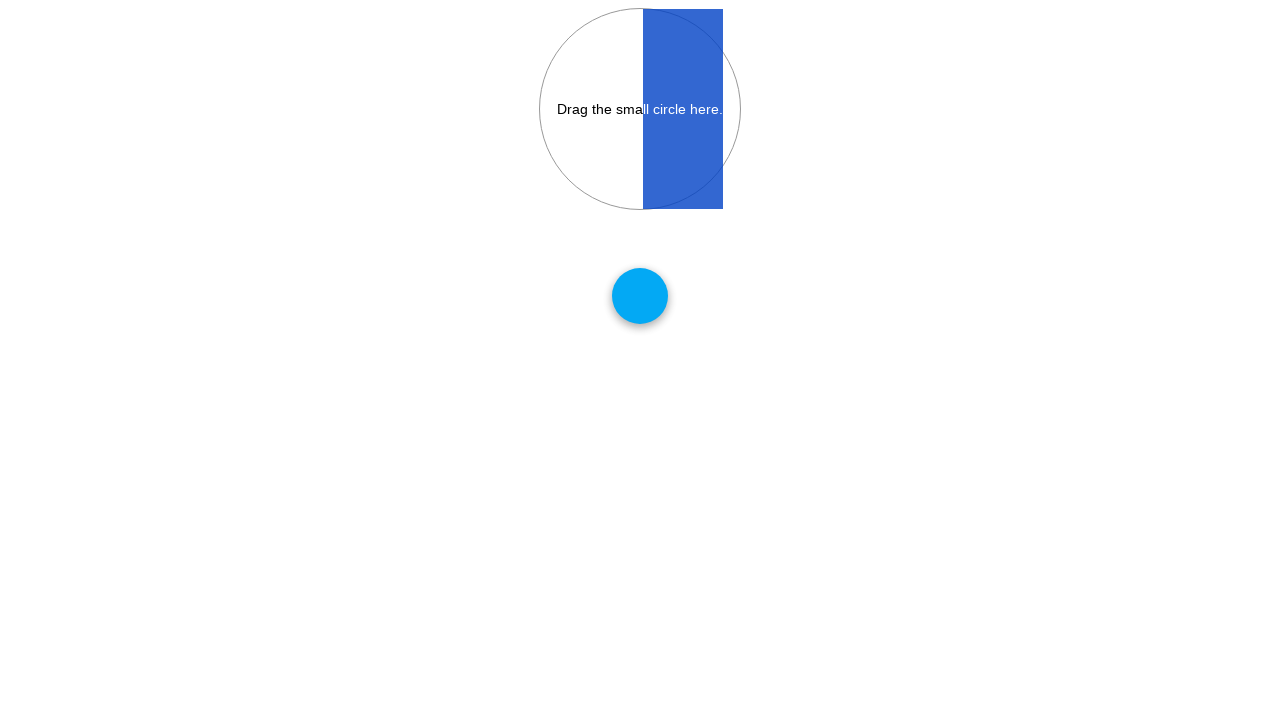

Waited for drop operation to complete
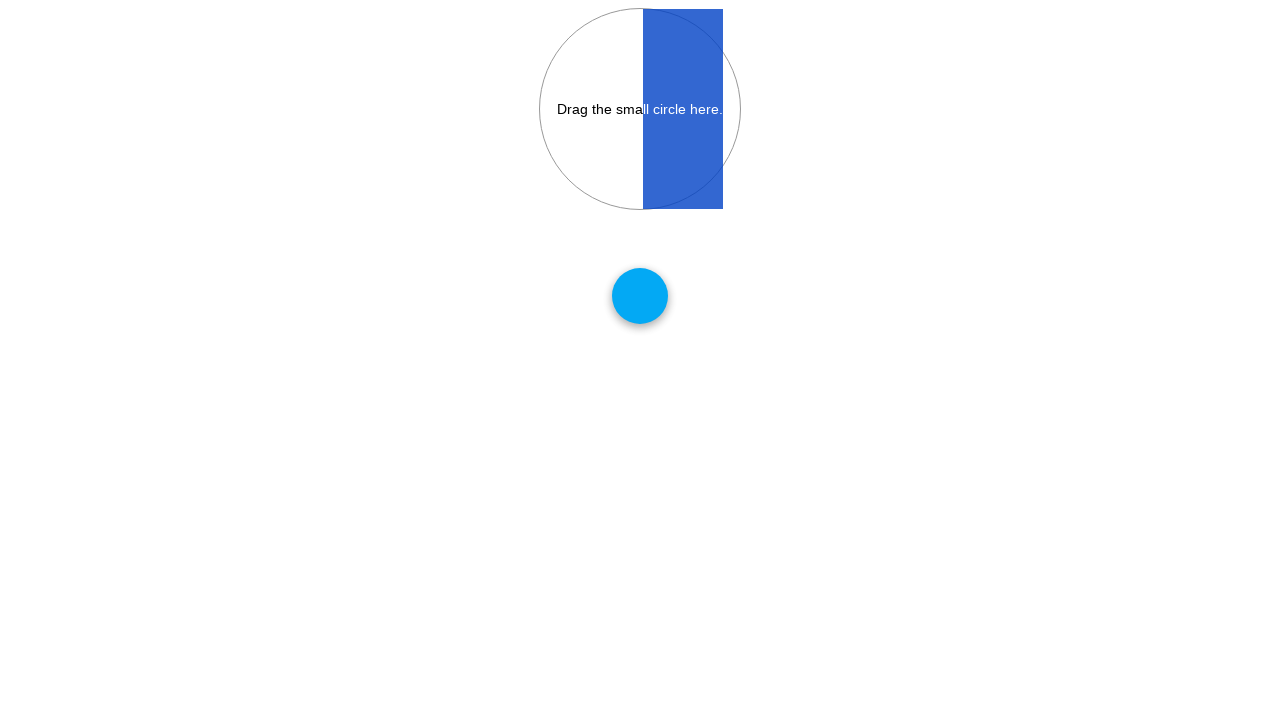

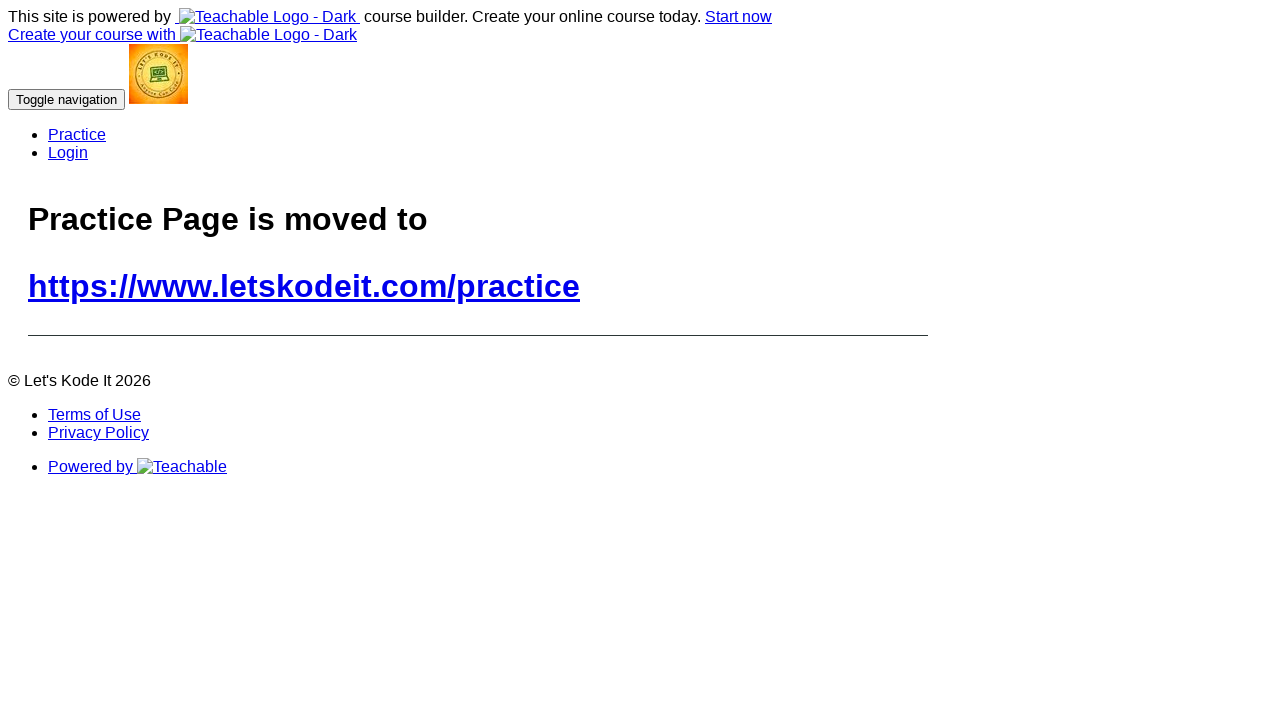